Tests that the Clear completed button displays correct text when items are completed

Starting URL: https://demo.playwright.dev/todomvc

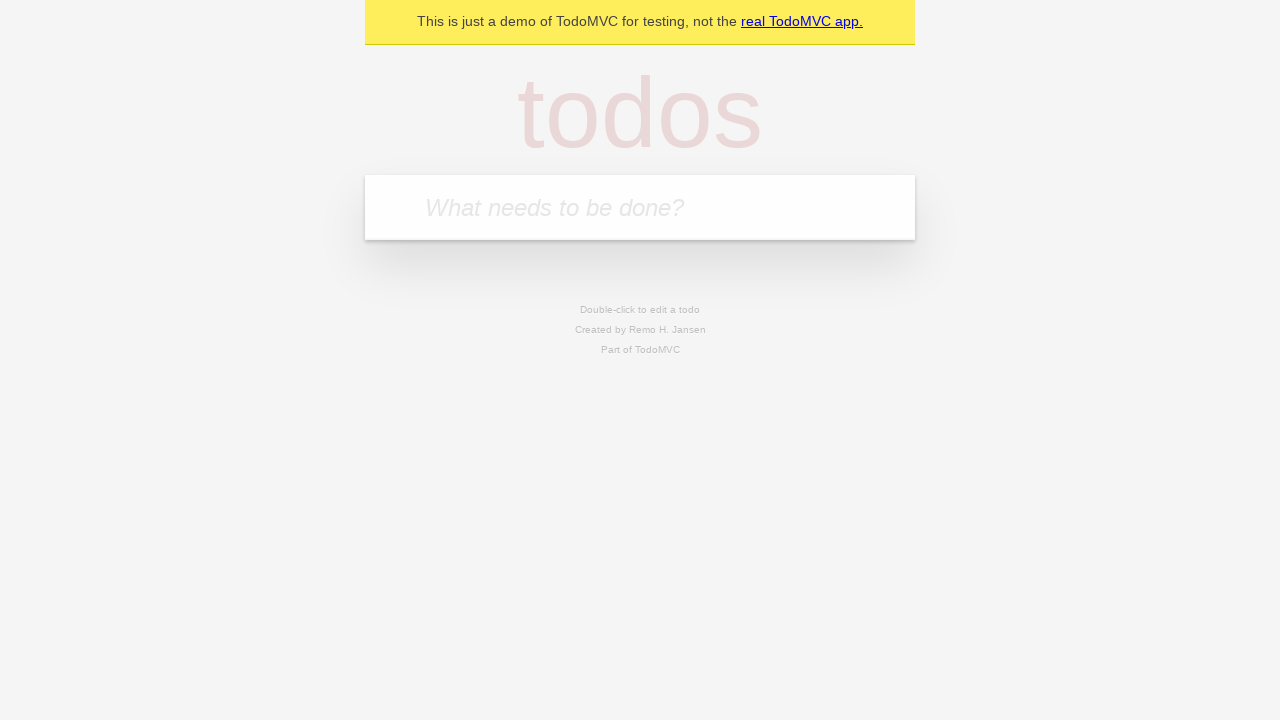

Filled todo input with 'buy some cheese' on internal:attr=[placeholder="What needs to be done?"i]
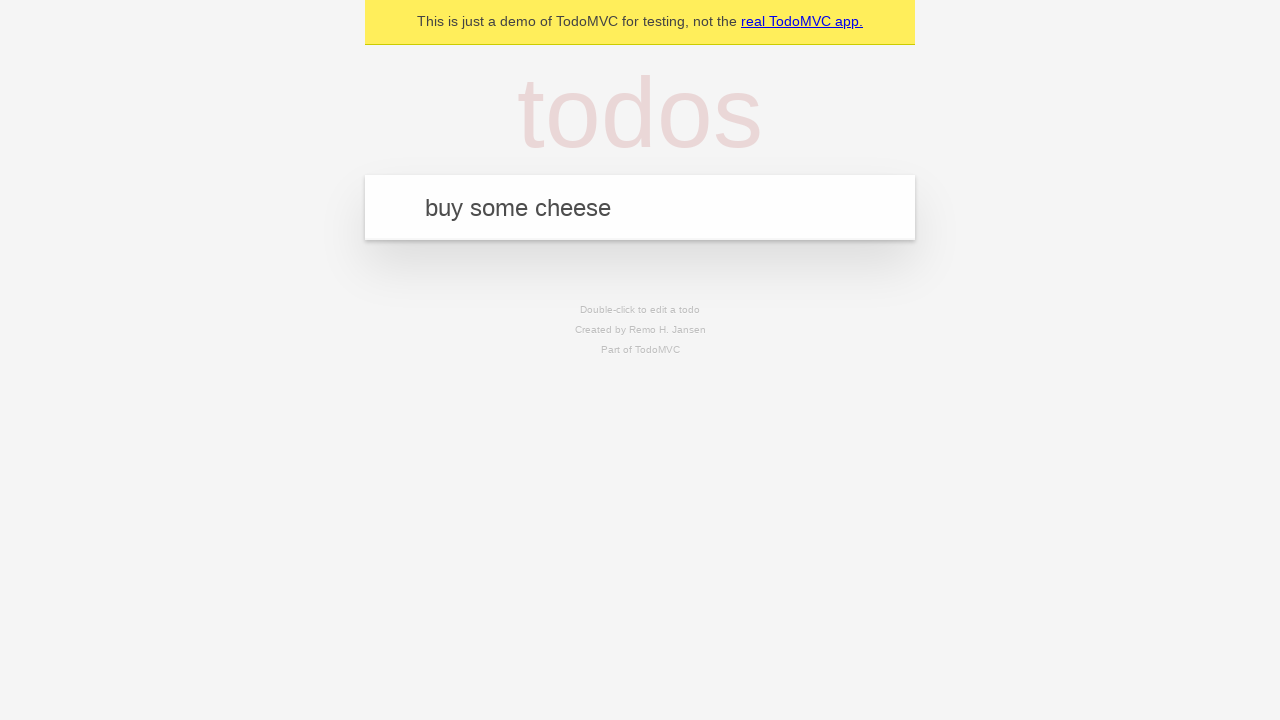

Pressed Enter to add first todo on internal:attr=[placeholder="What needs to be done?"i]
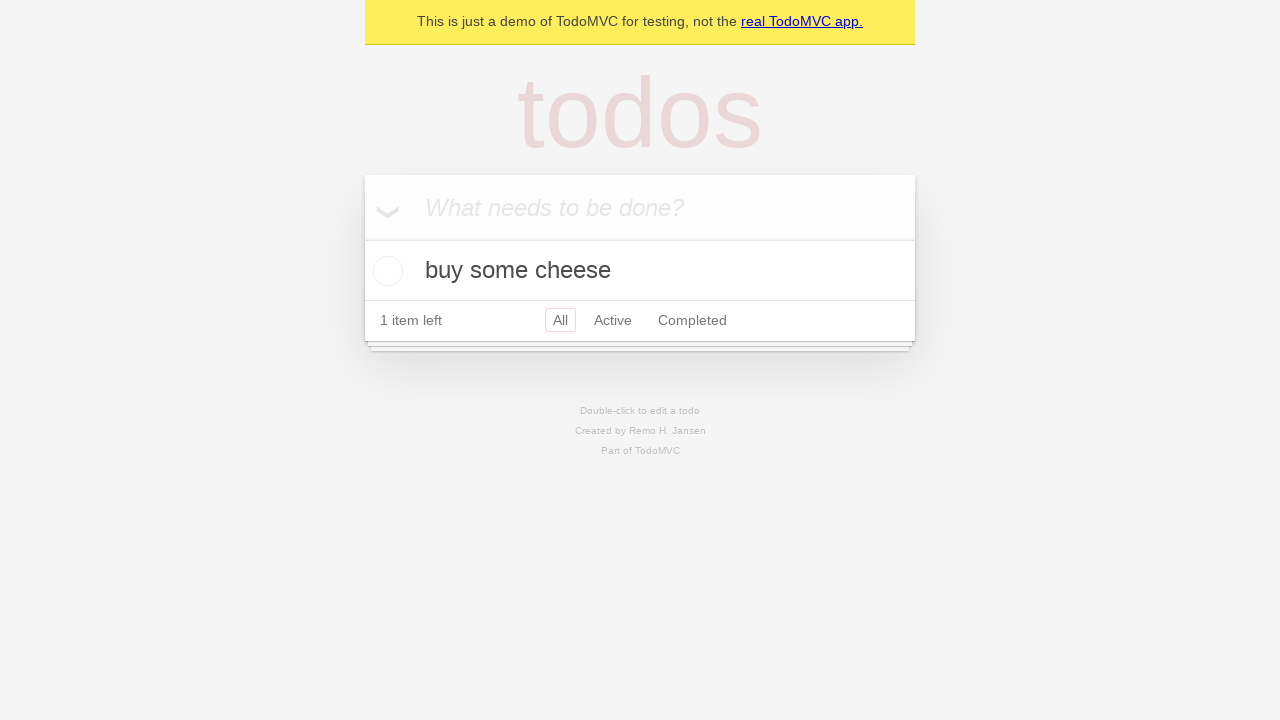

Filled todo input with 'feed the cat' on internal:attr=[placeholder="What needs to be done?"i]
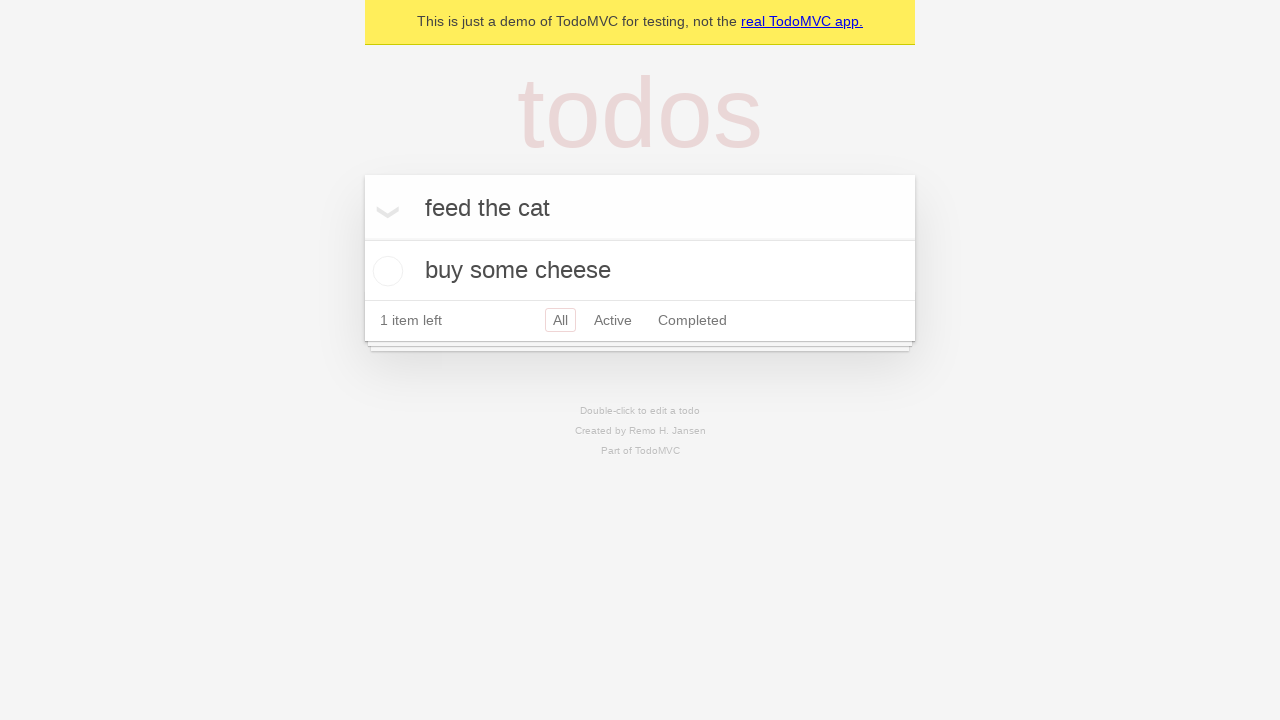

Pressed Enter to add second todo on internal:attr=[placeholder="What needs to be done?"i]
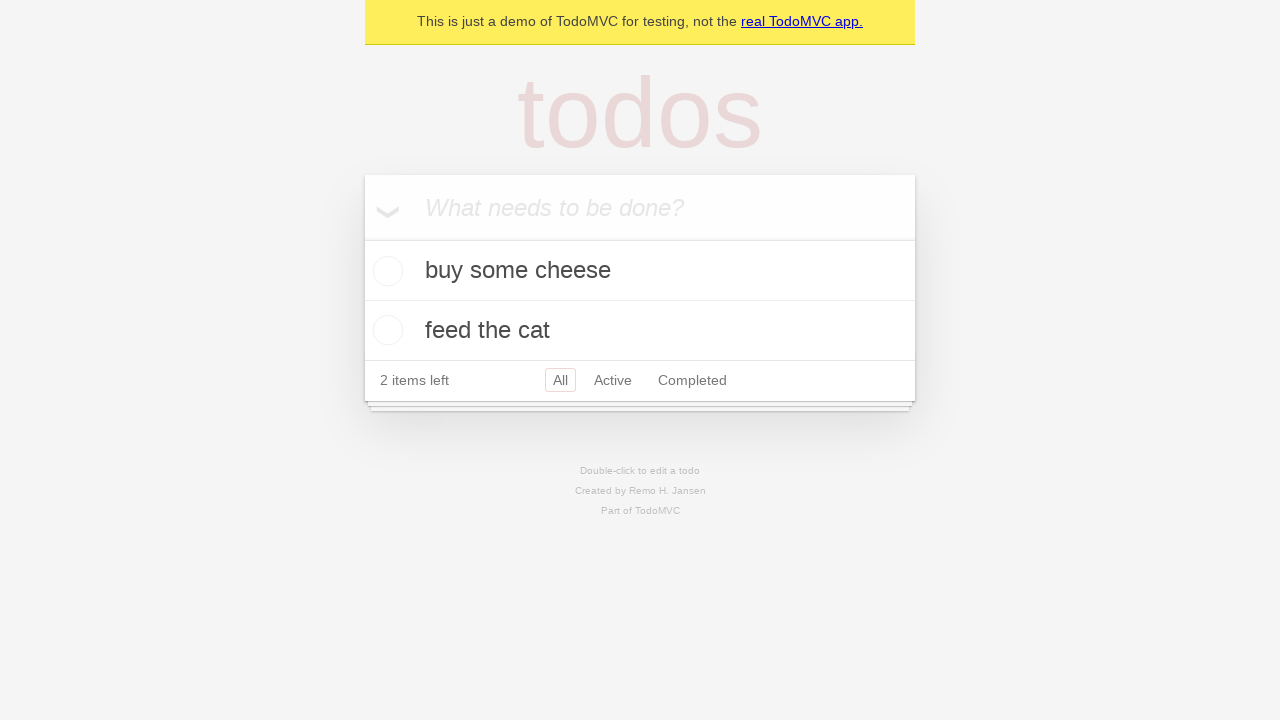

Filled todo input with 'book a doctors appointment' on internal:attr=[placeholder="What needs to be done?"i]
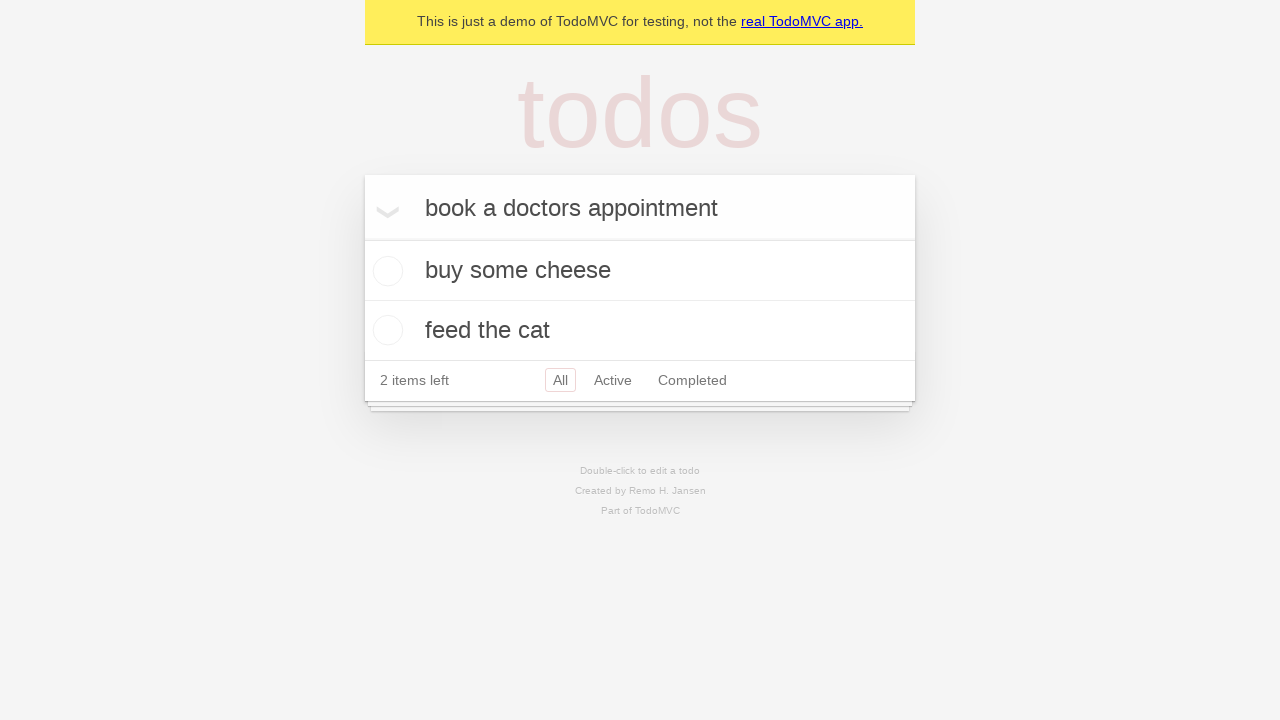

Pressed Enter to add third todo on internal:attr=[placeholder="What needs to be done?"i]
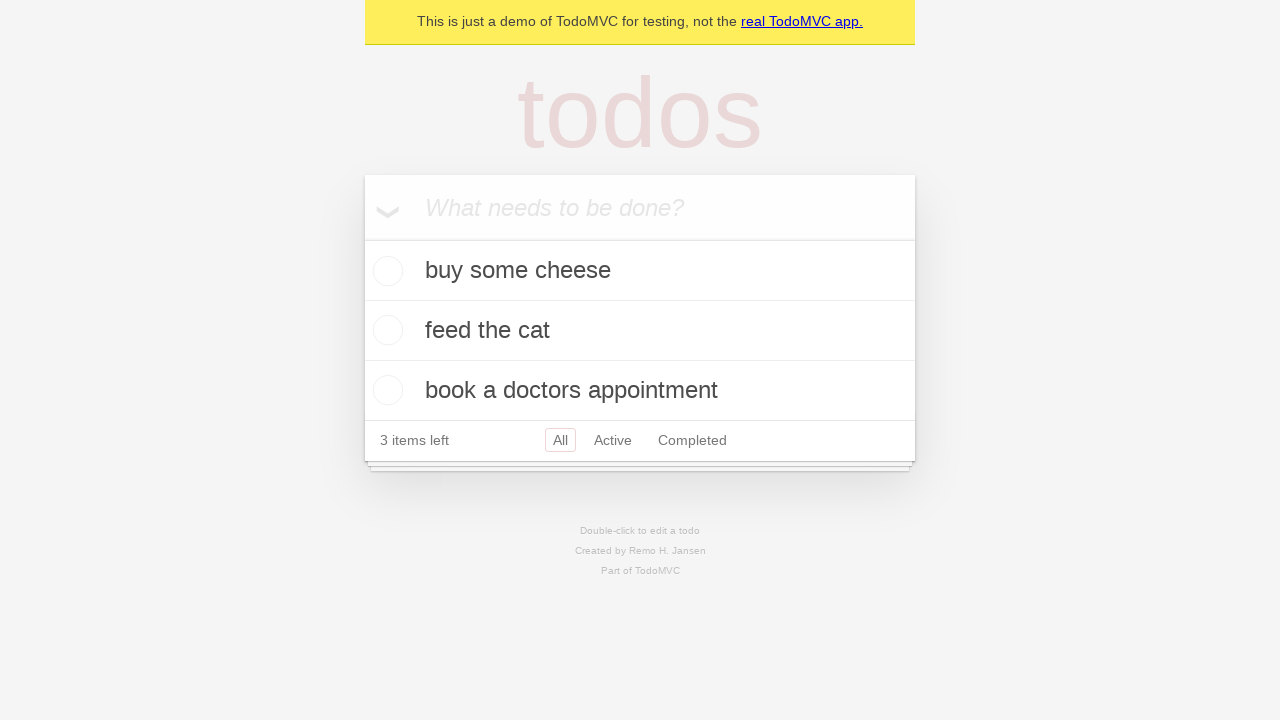

Checked first todo item as completed at (385, 271) on .todo-list li .toggle >> nth=0
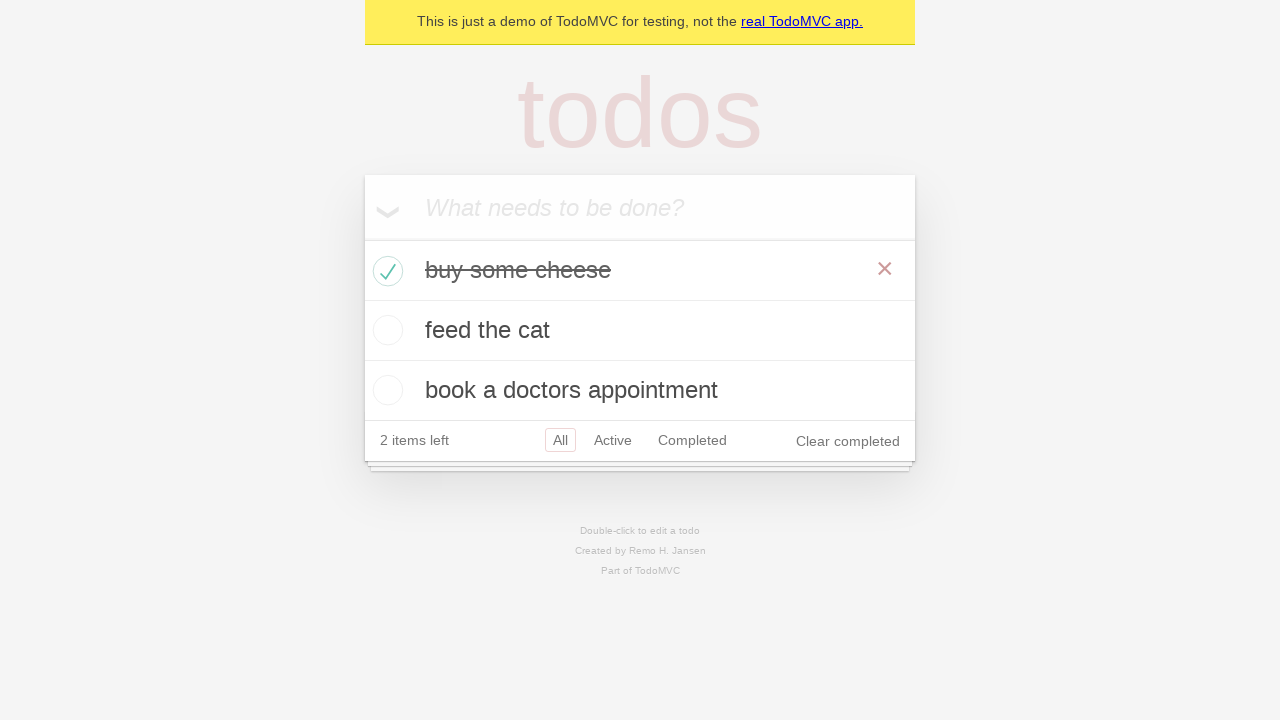

Verified 'Clear completed' button is displayed with correct text
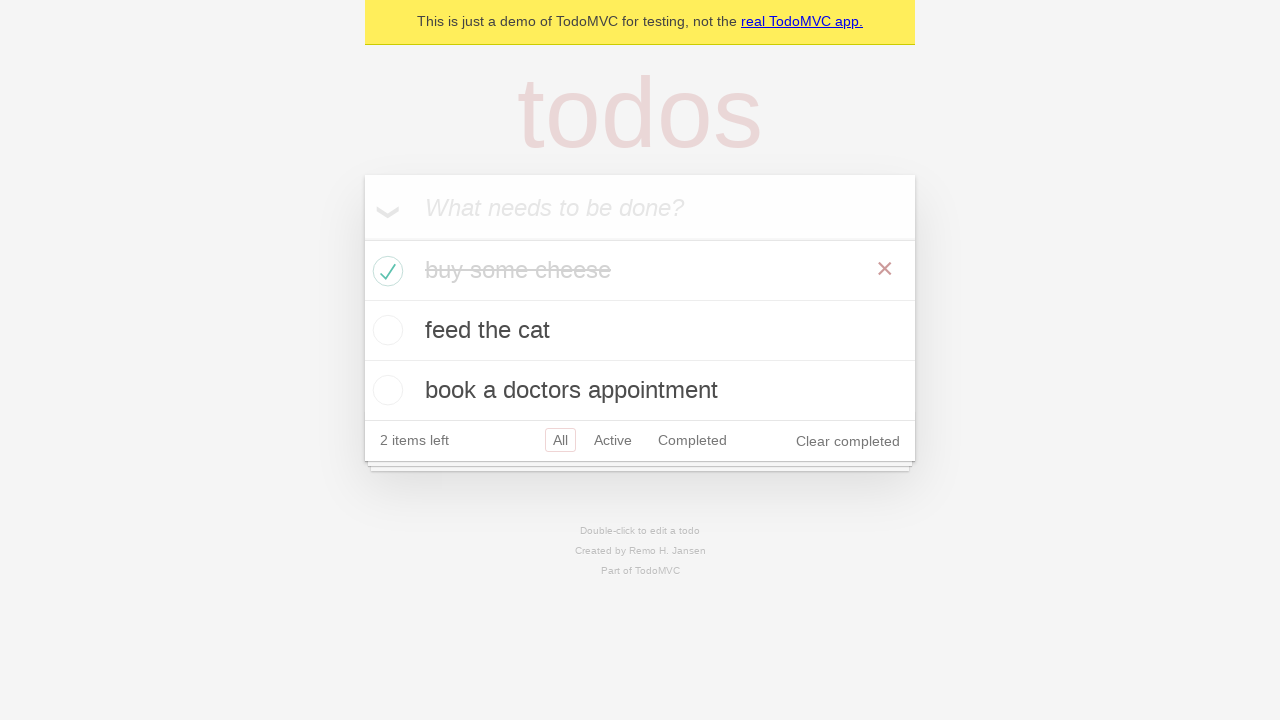

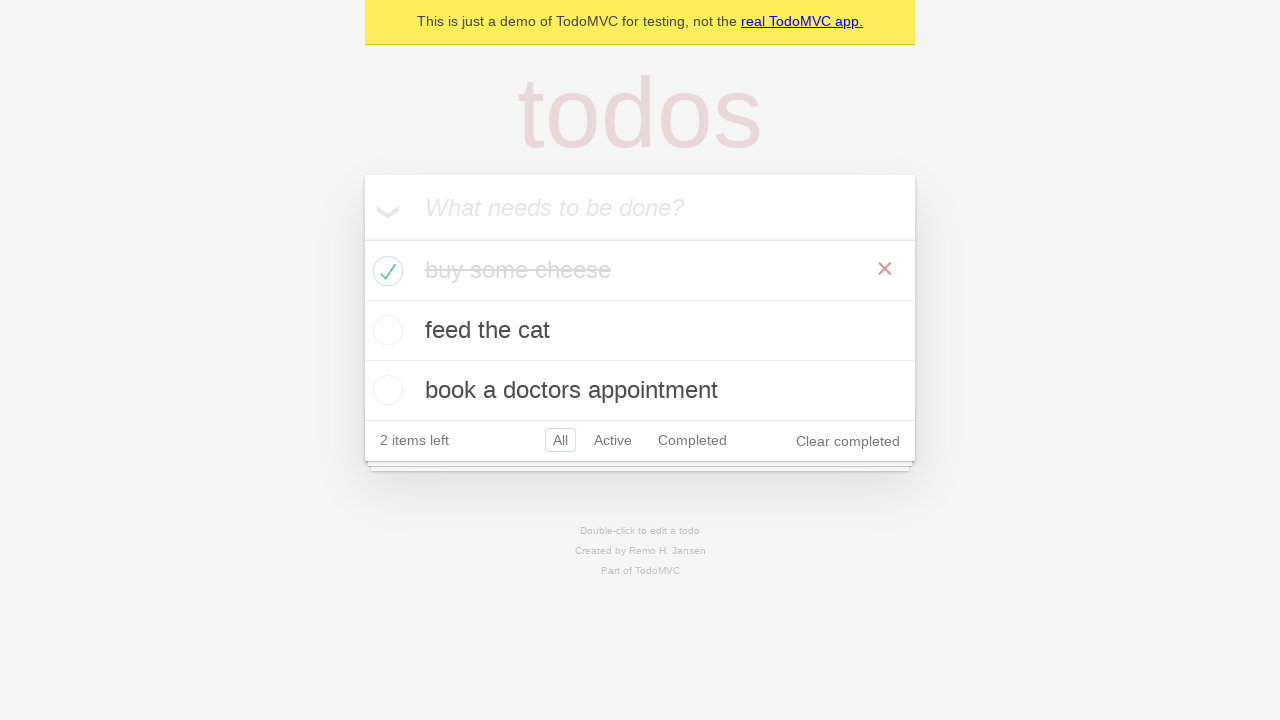